Tests HTML5 drag and drop functionality by dragging element from column A to column B

Starting URL: http://the-internet.herokuapp.com/drag_and_drop

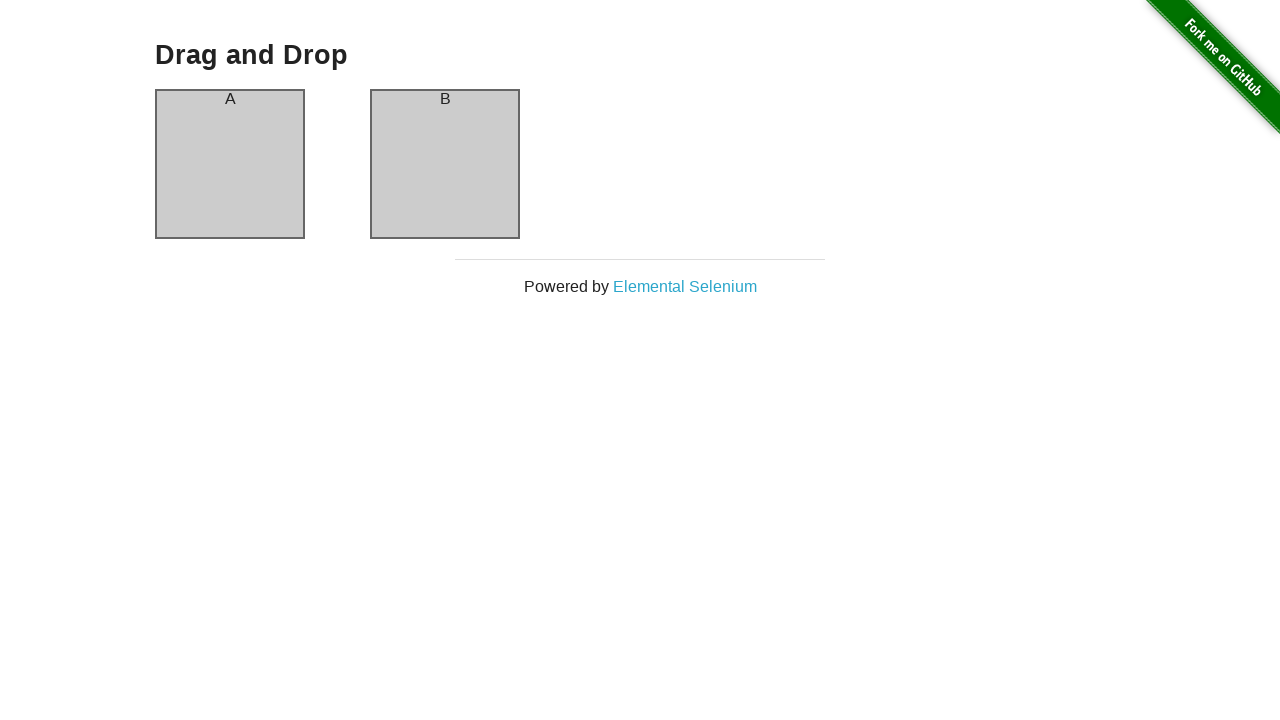

Waited for column A element to be visible
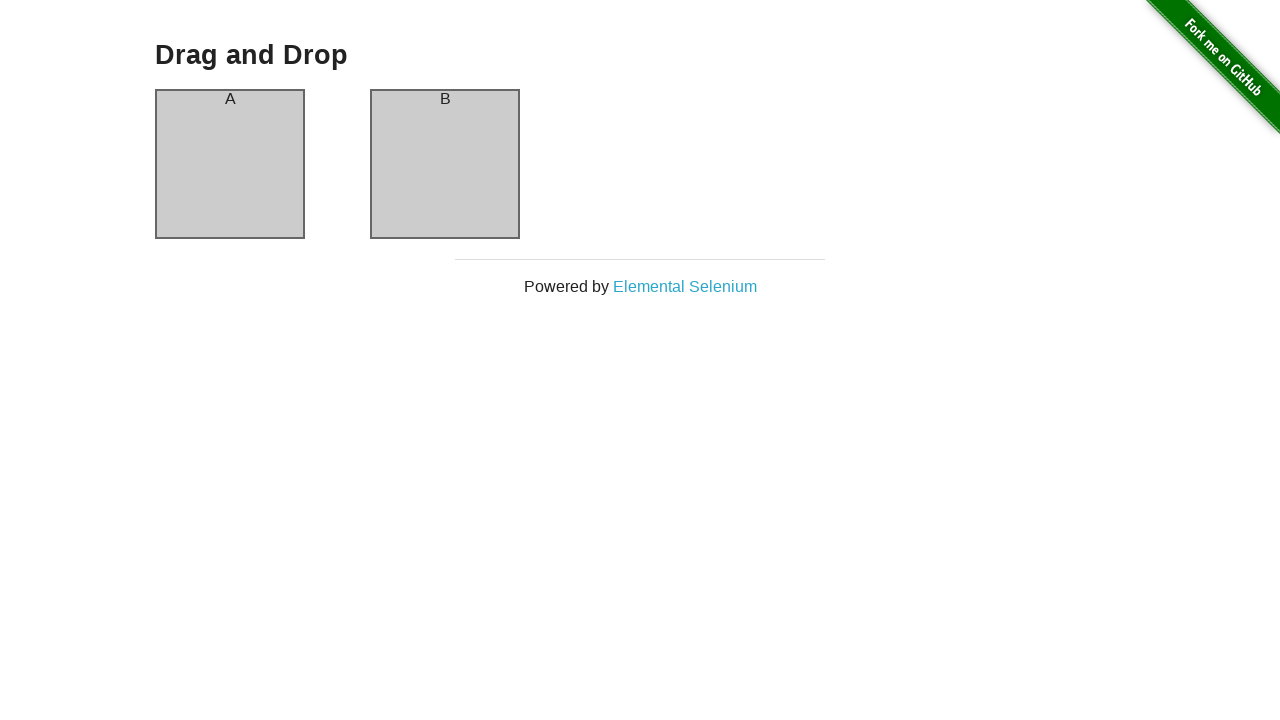

Waited for column B element to be visible
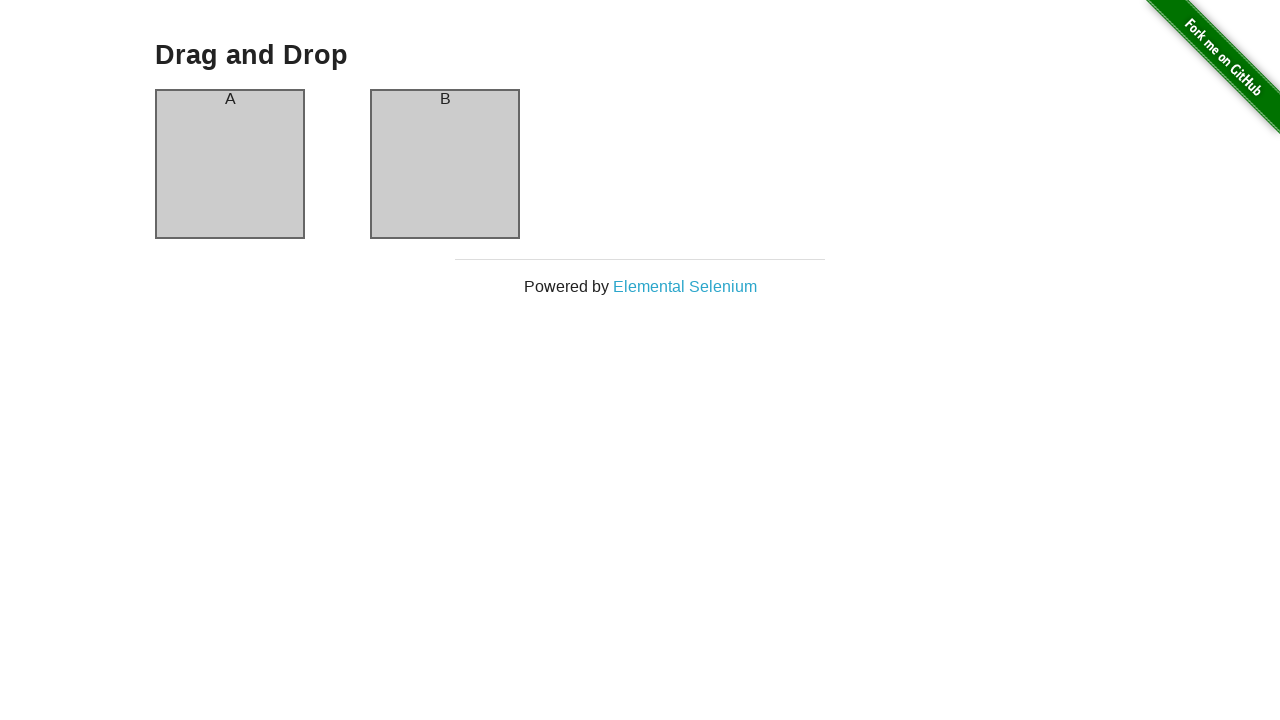

Dragged element from column A to column B at (445, 164)
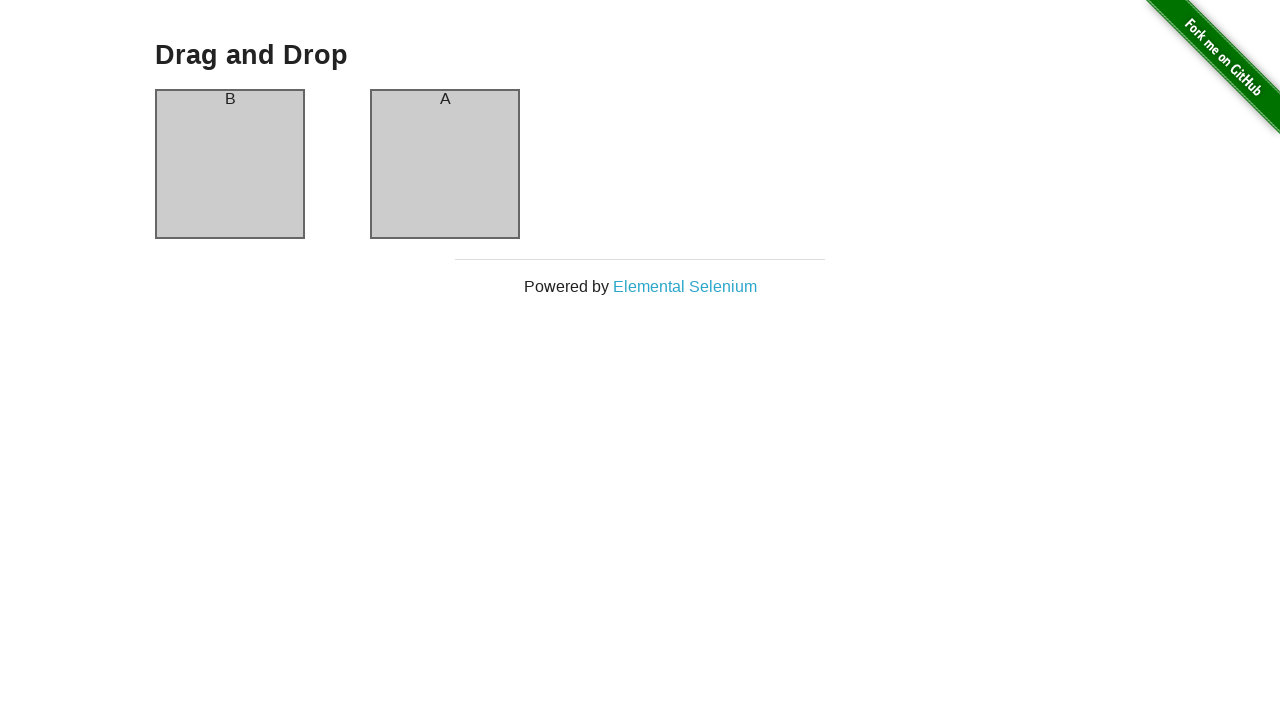

Waited 1 second for drag and drop operation to complete
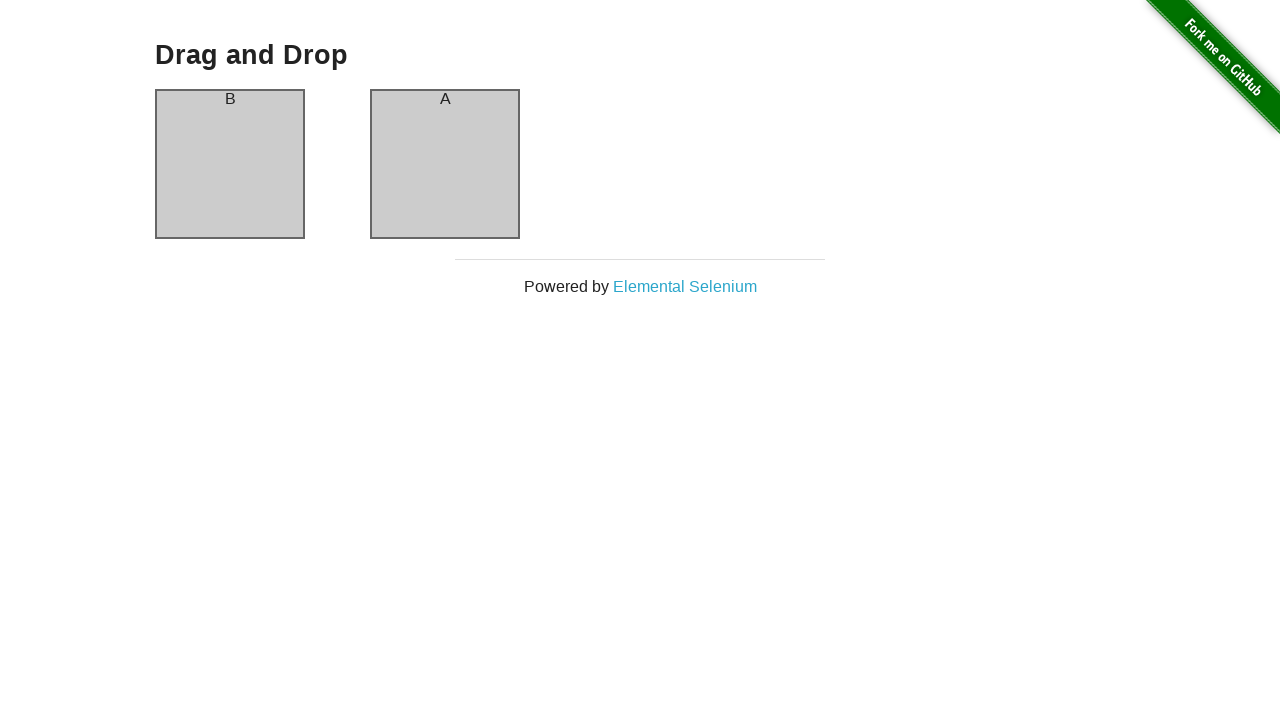

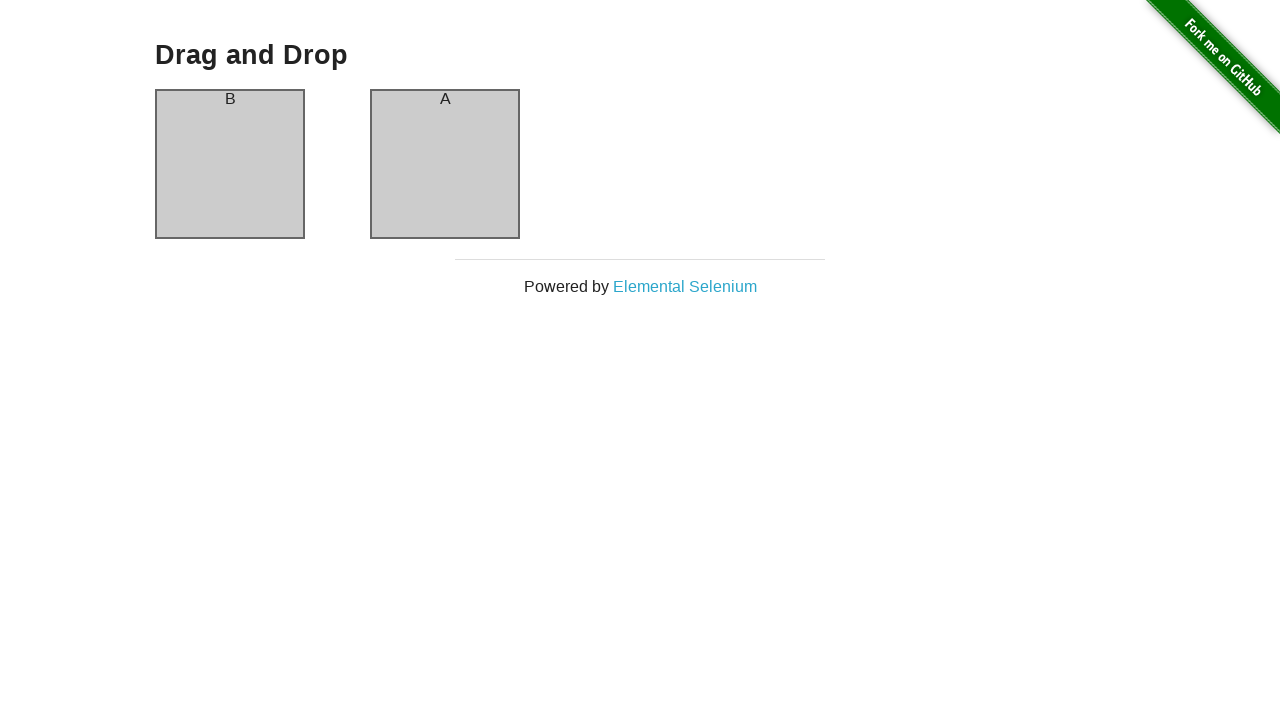